Navigates to the HYR Tutorials website and retrieves the page title to verify successful page load

Starting URL: https://www.hyrtutorials.com/

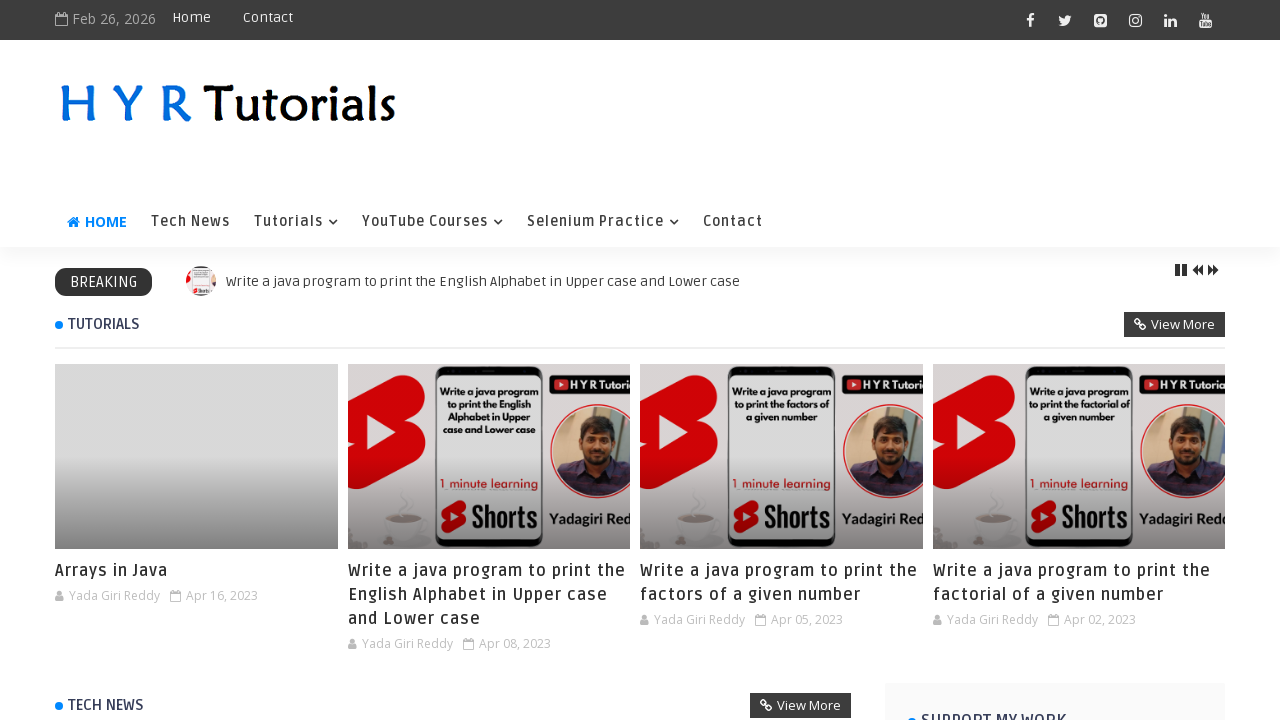

Navigated to HYR Tutorials website
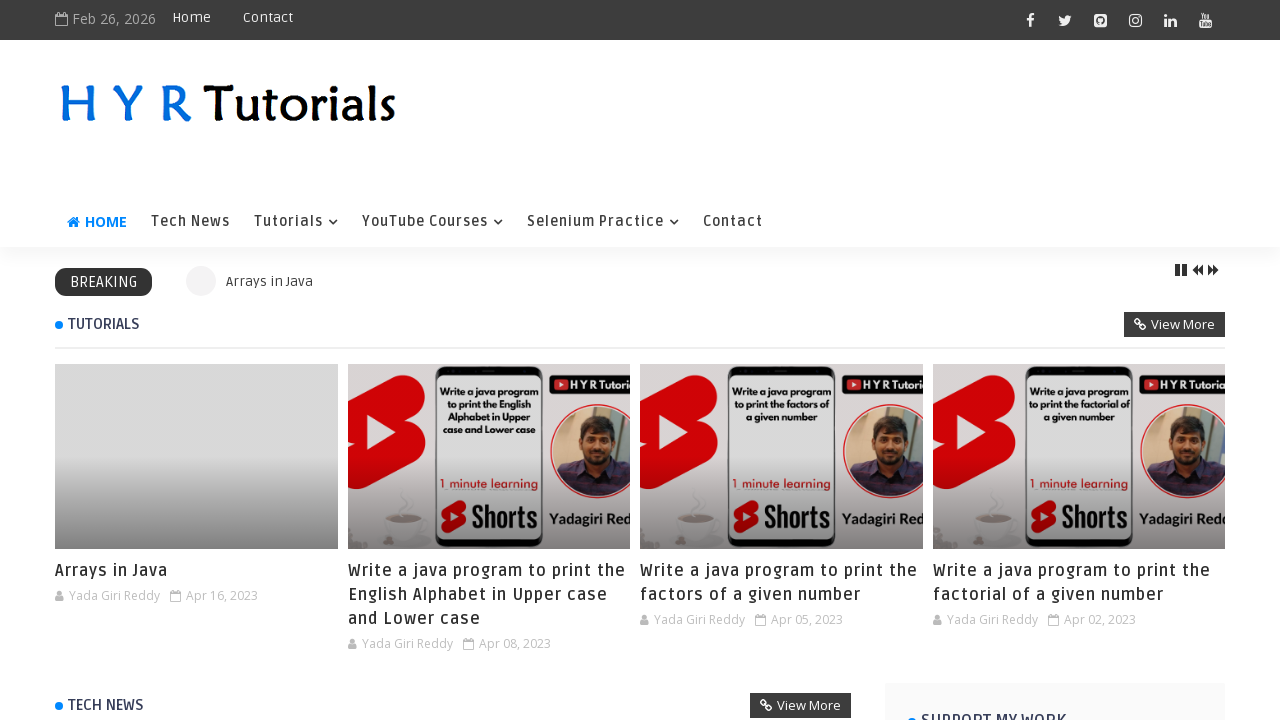

Page load state completed
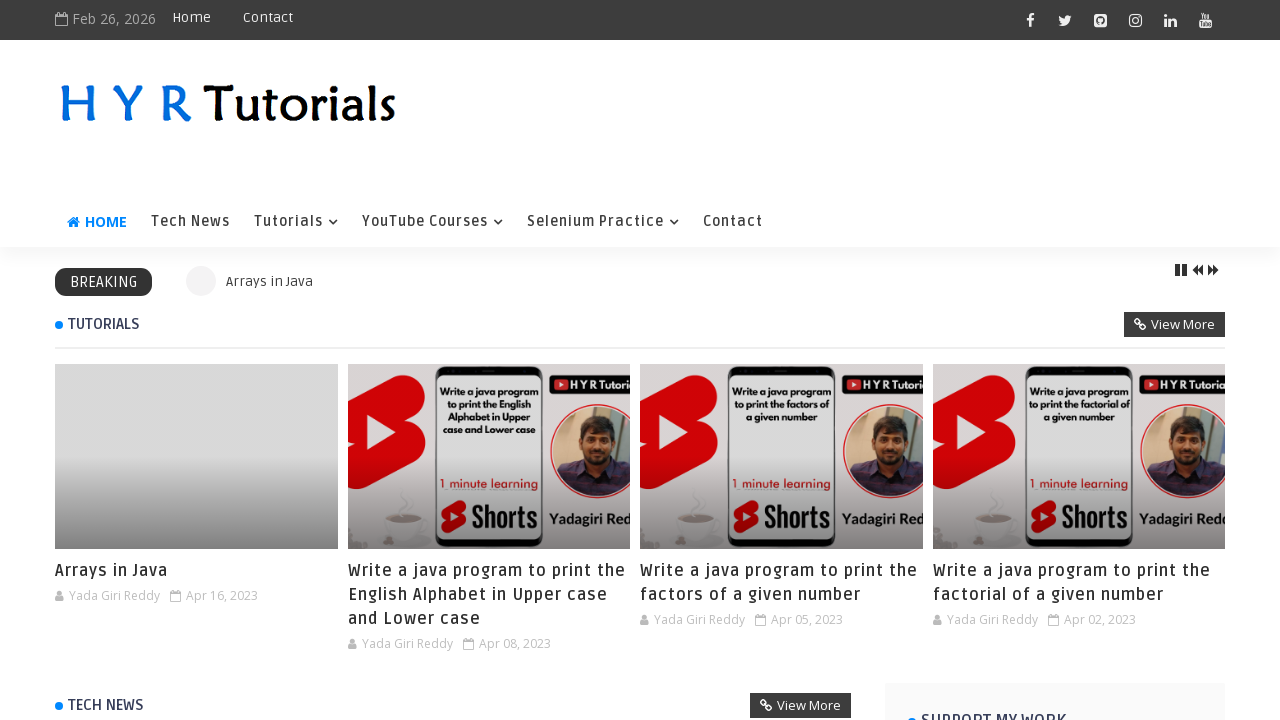

Retrieved page title: H Y R Tutorials - H Y R Tutorials
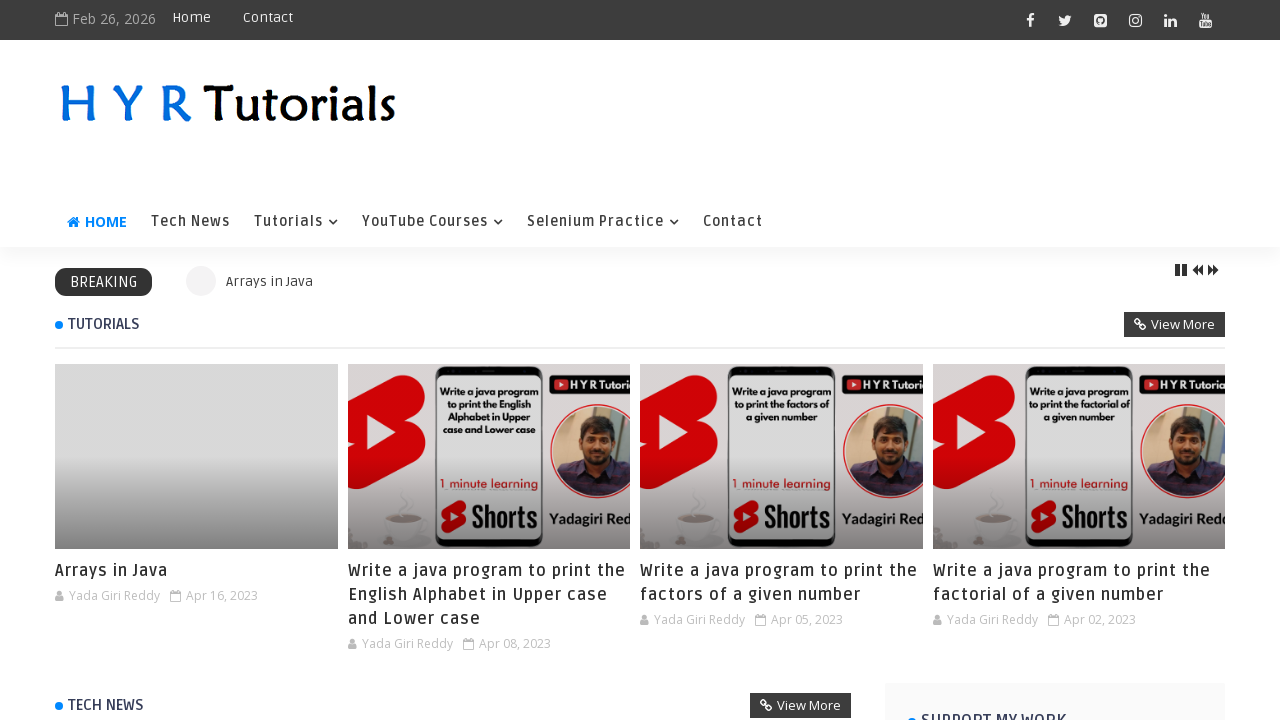

Printed page title to console
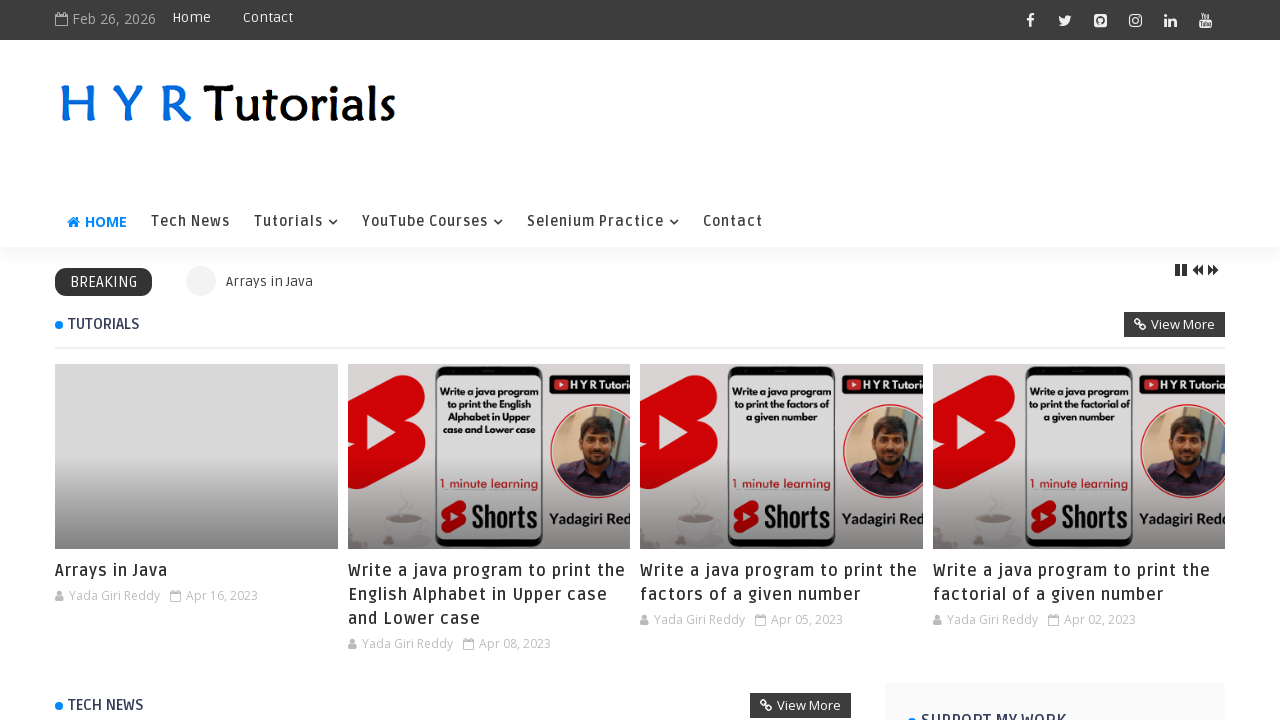

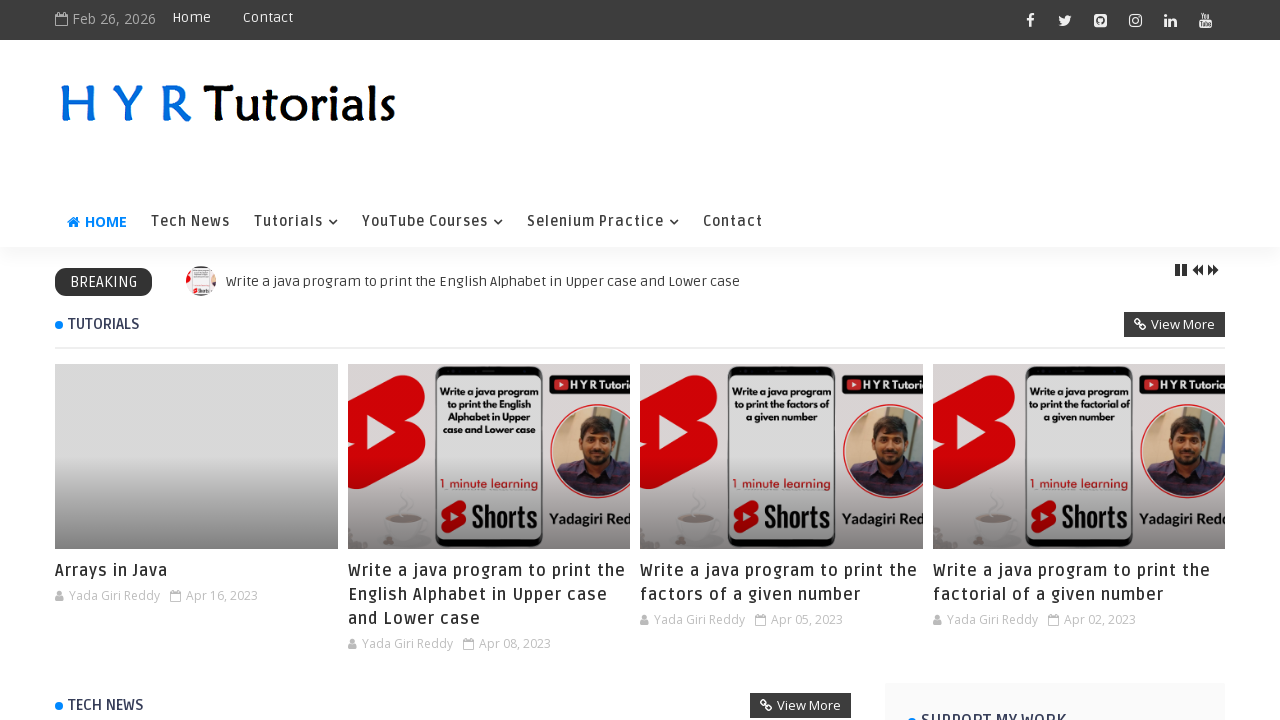